Tests handling a JavaScript prompt dialog by entering text and accepting it

Starting URL: https://the-internet.herokuapp.com/javascript_alerts

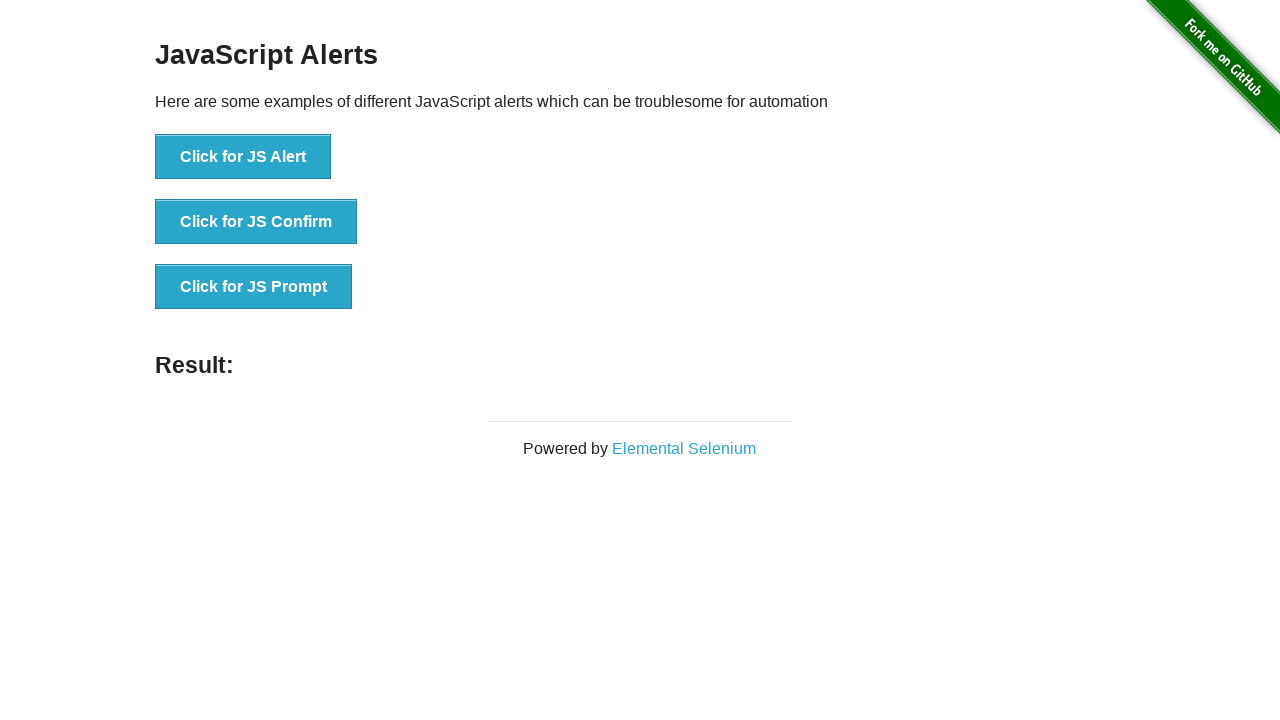

Set up dialog handler to accept prompt with text 'SHAZZAD'
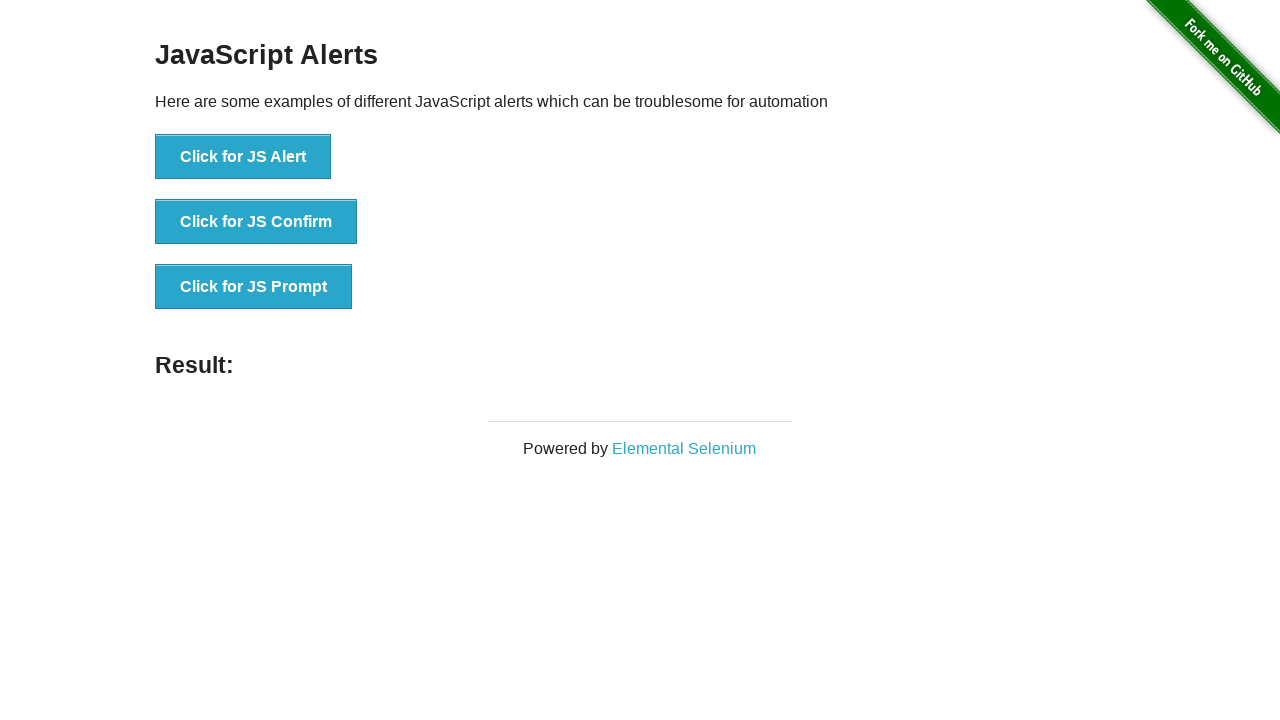

Clicked button to trigger JavaScript prompt dialog at (254, 287) on xpath=//button[normalize-space()='Click for JS Prompt']
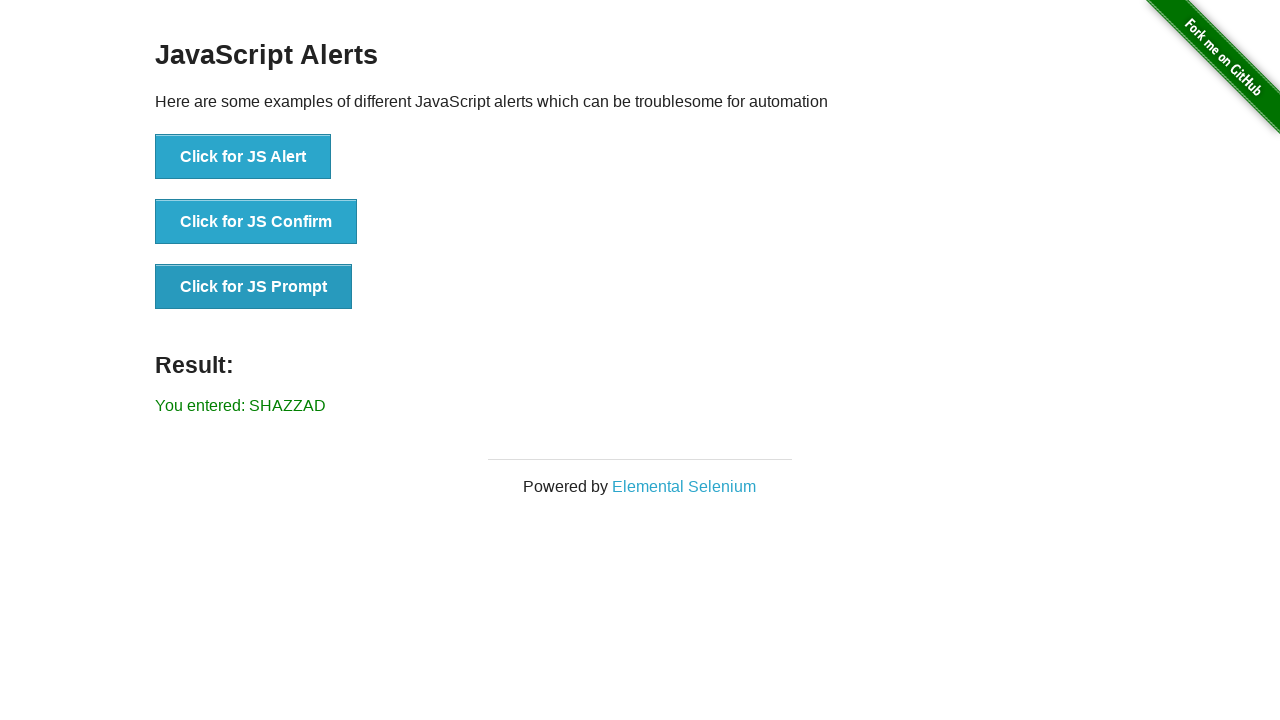

Waited for result message element to load
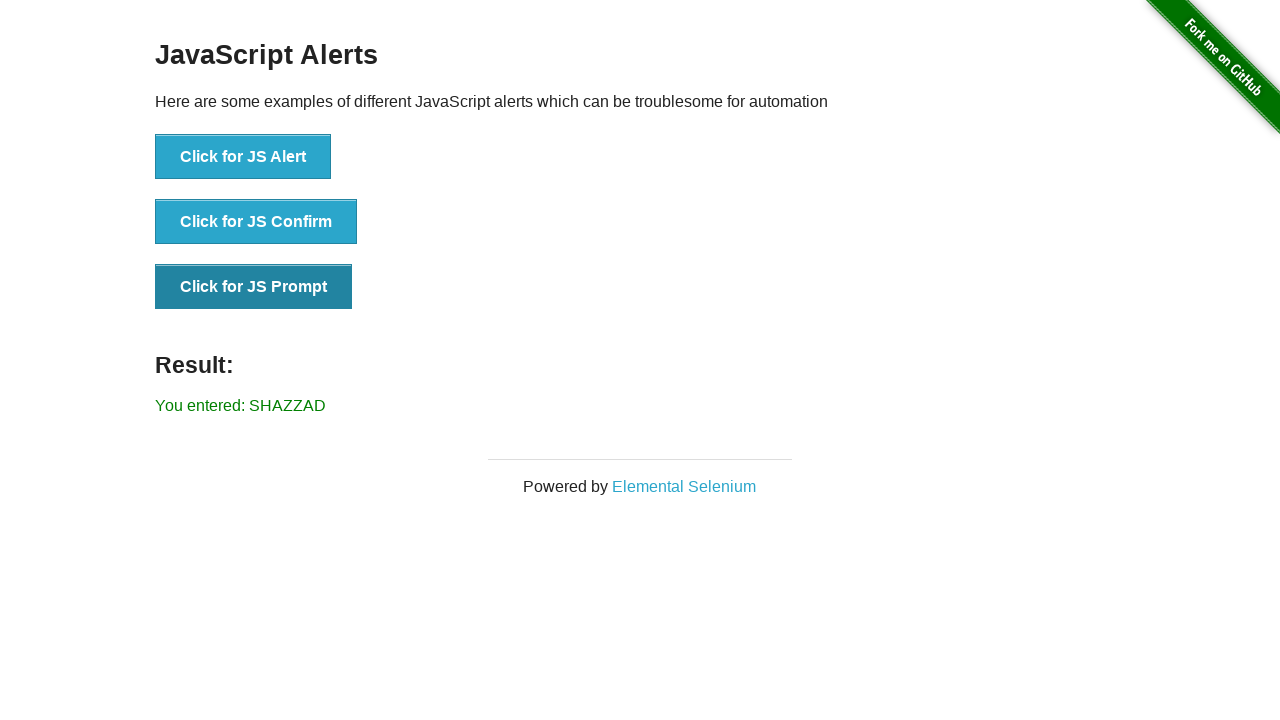

Retrieved result text content
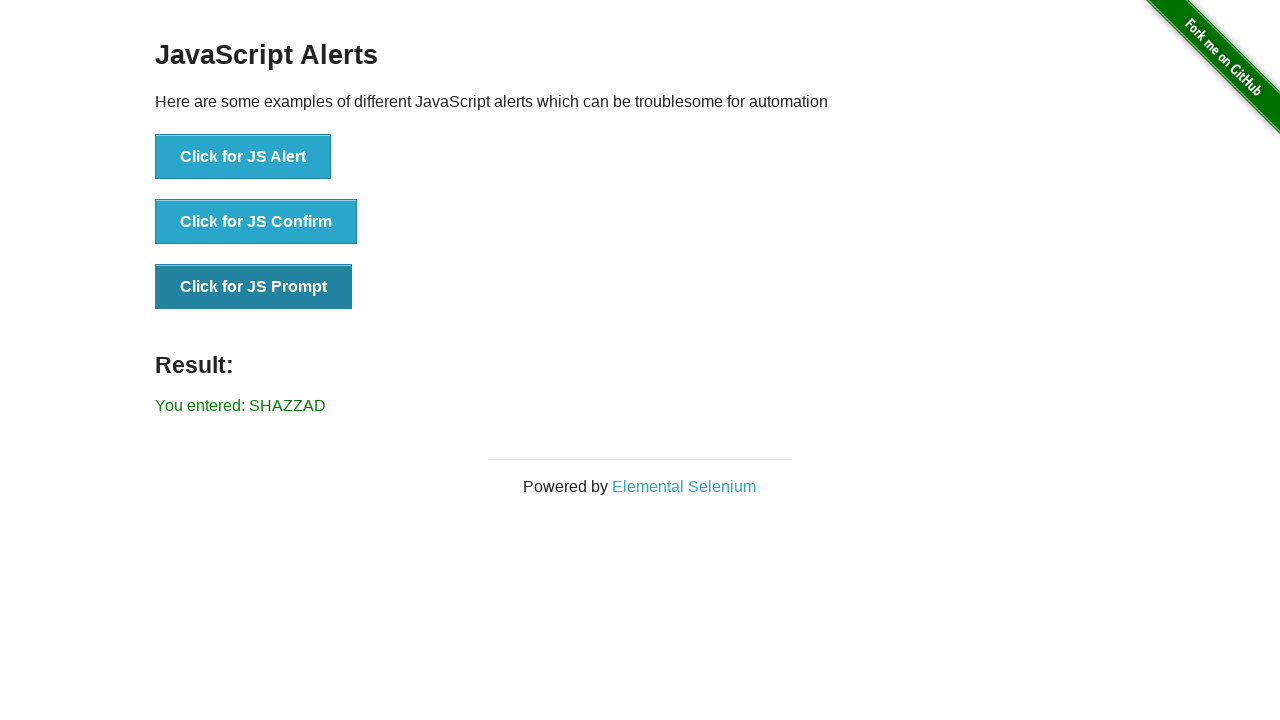

Verified result text matches expected message 'You entered: SHAZZAD'
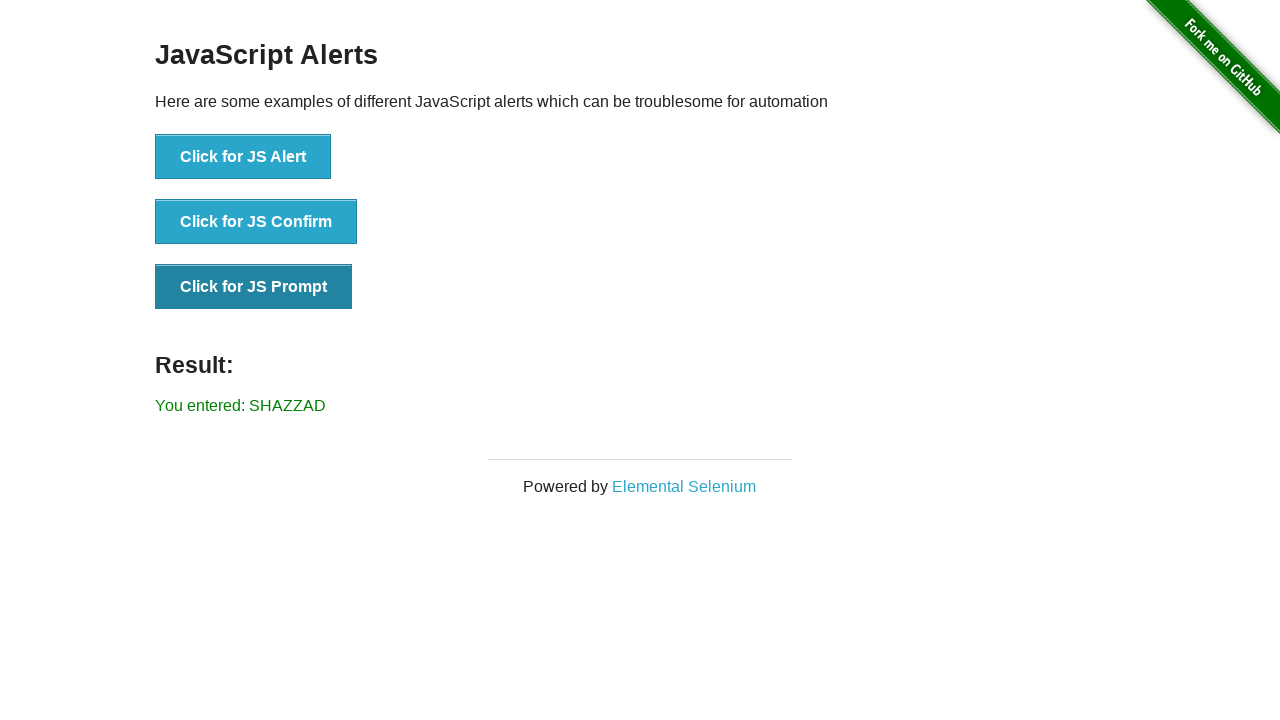

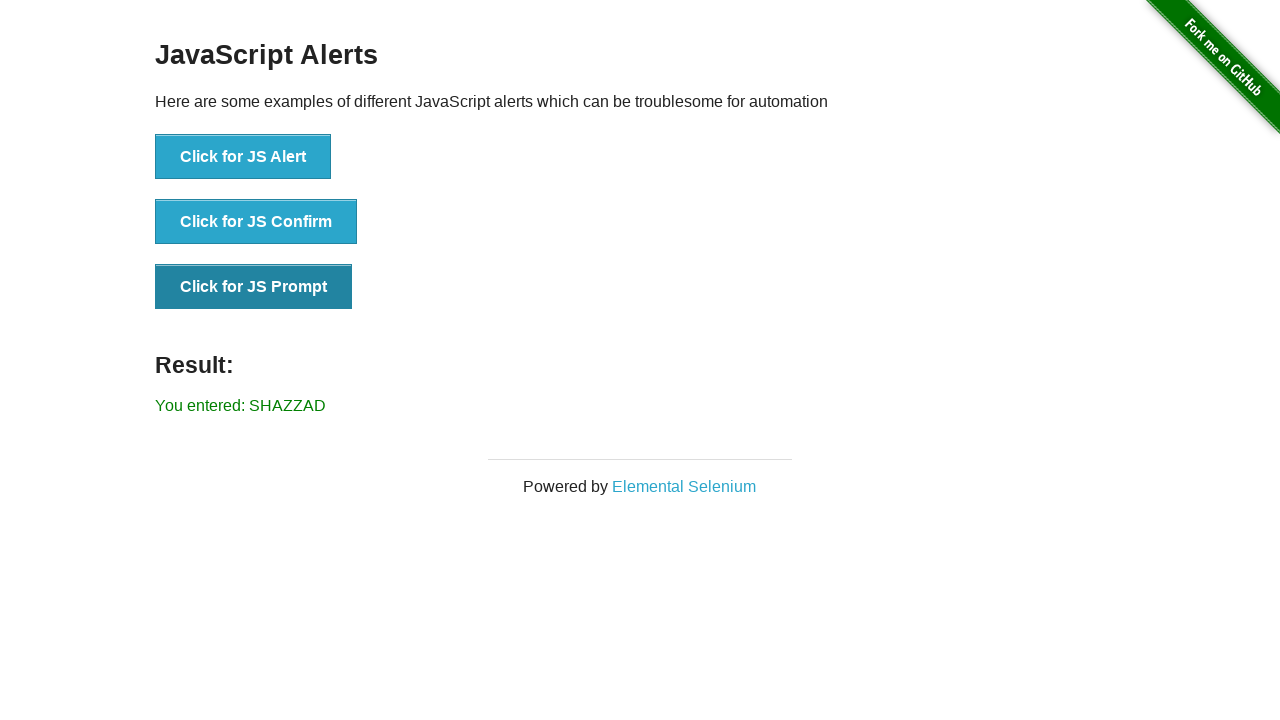